Tests JavaScript alert/prompt dialog interaction by clicking a demo link, entering text into the prompt, dismissing it, and then accepting it.

Starting URL: https://javascript.info/alert-prompt-confirm

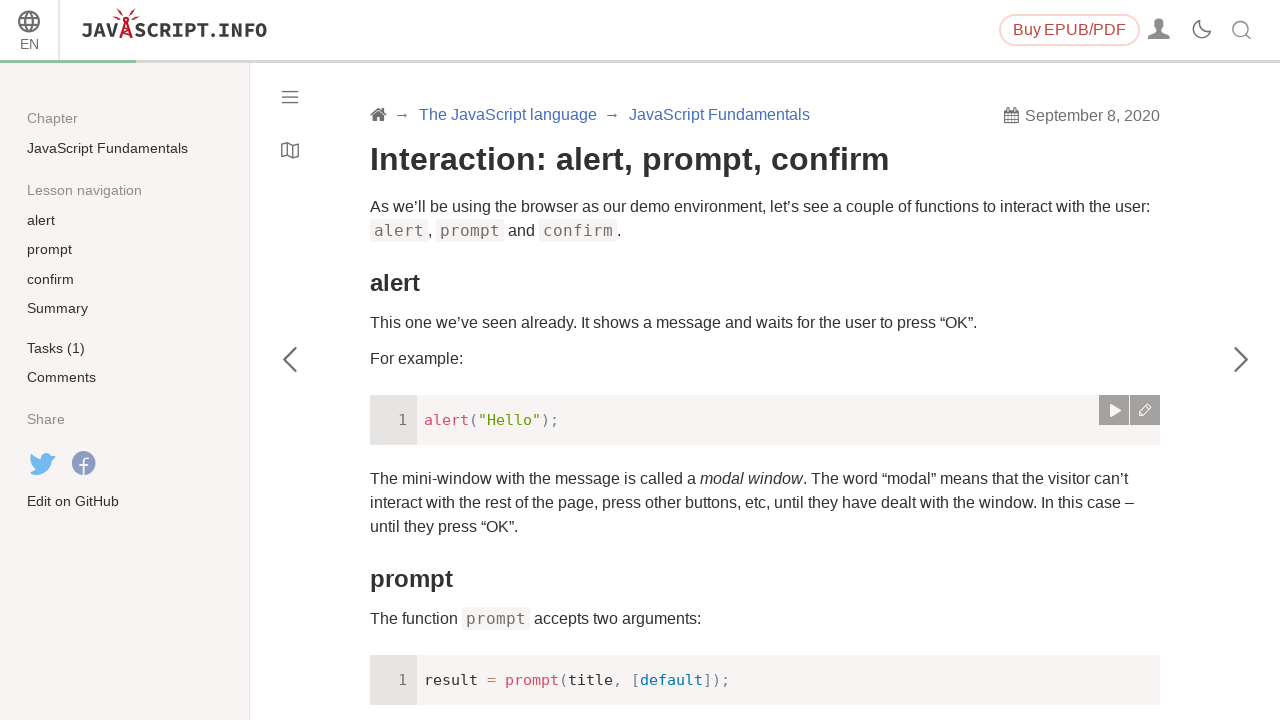

Clicked 'Run the demo' link to trigger alert/prompt at (420, 361) on text=Run the demo
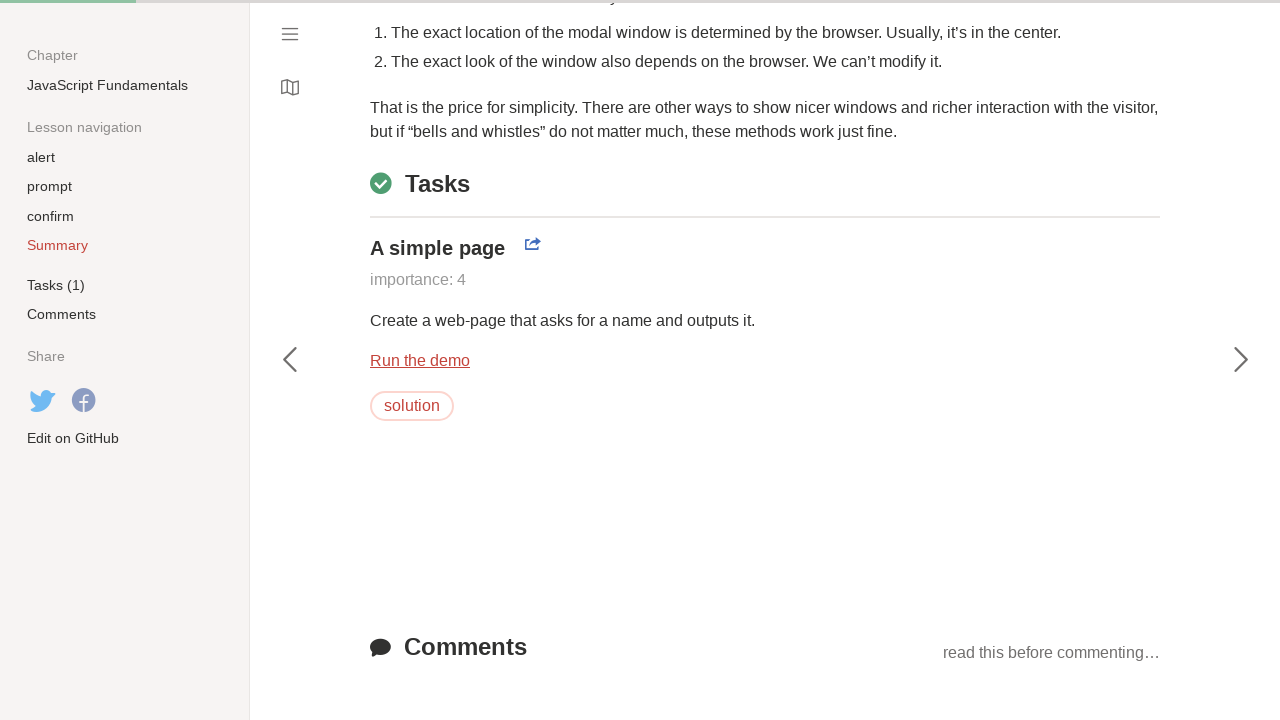

Set up dialog handler to accept with text 'vysh'
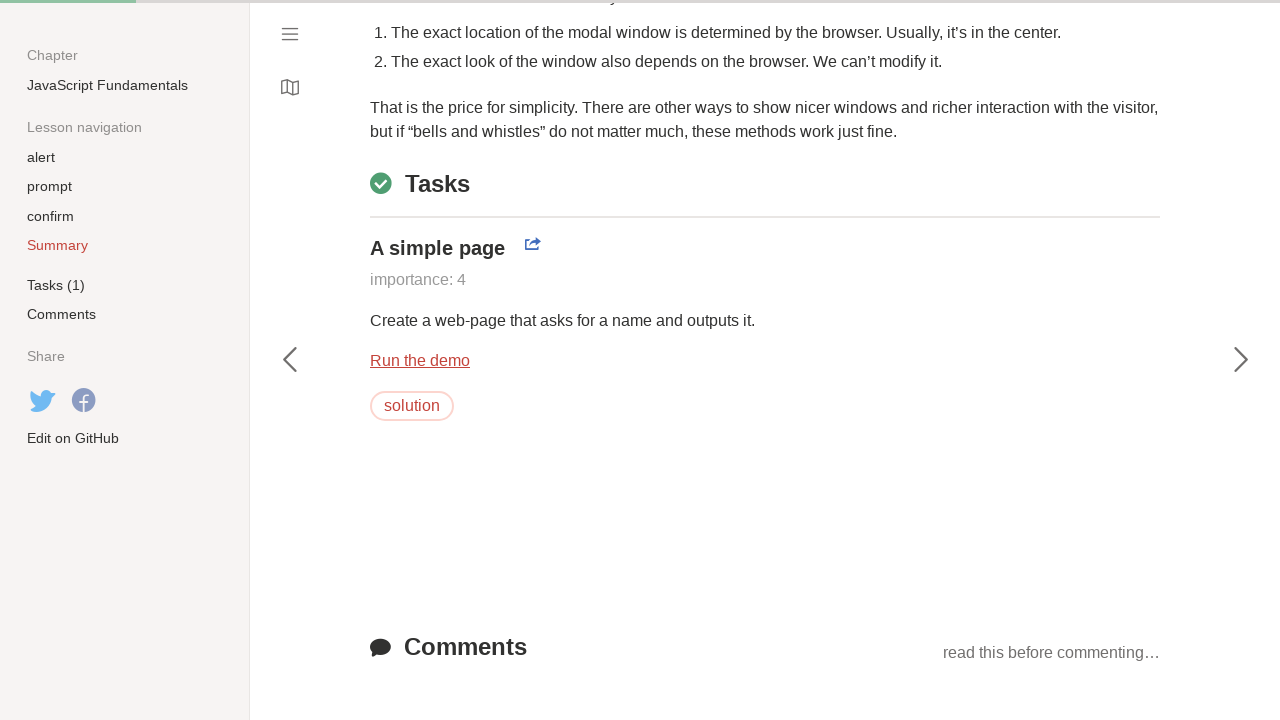

Clicked 'Run the demo' link to trigger prompt dialog at (420, 361) on text=Run the demo
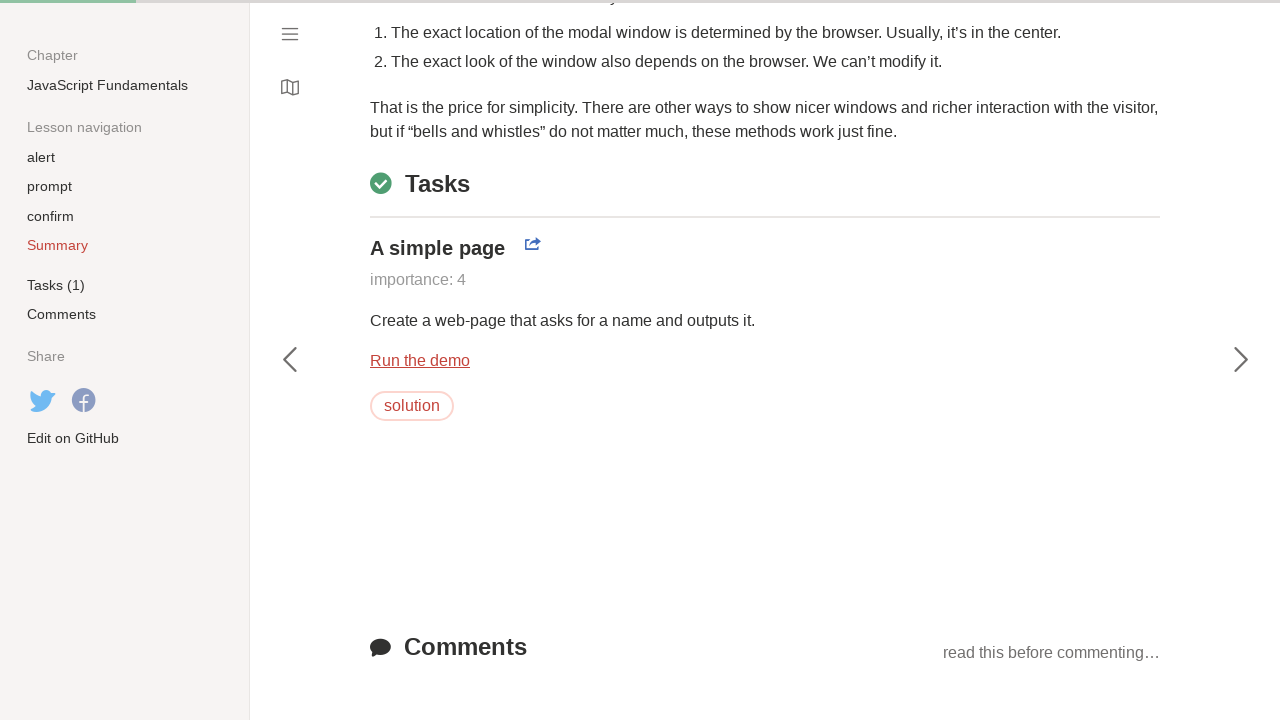

Waited 1000ms for dialog interaction to complete
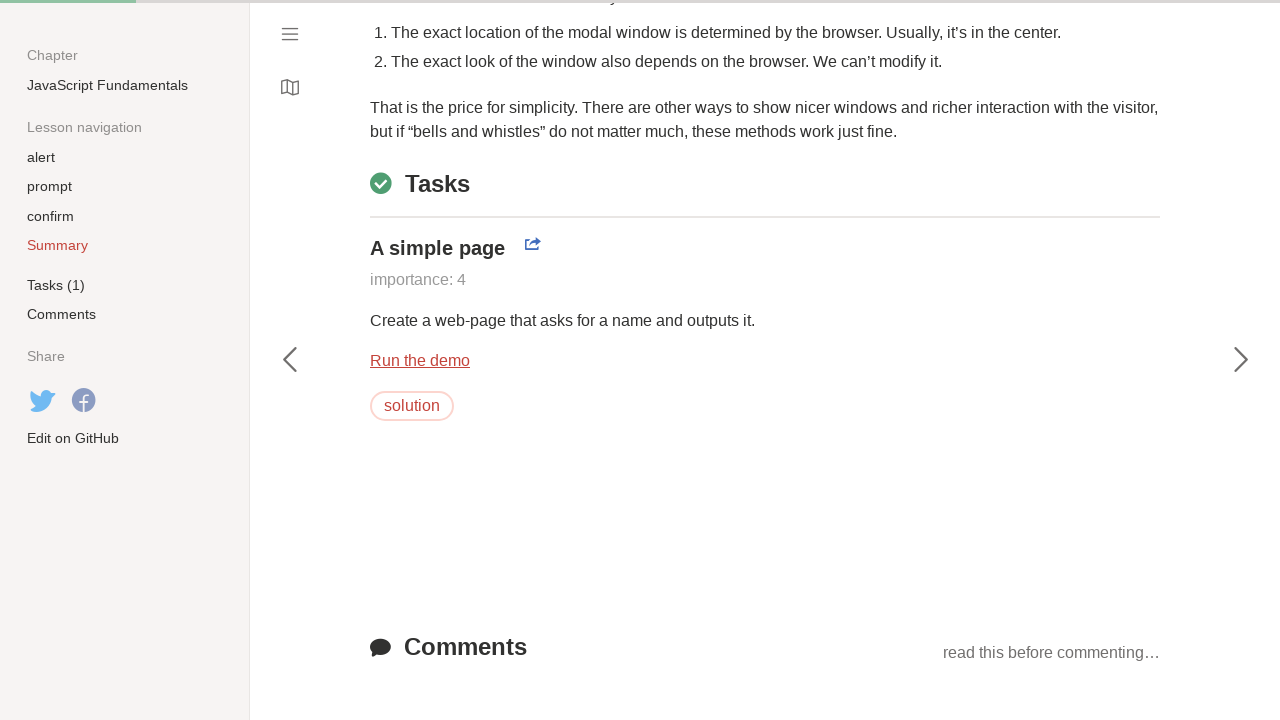

Removed the accept dialog handler
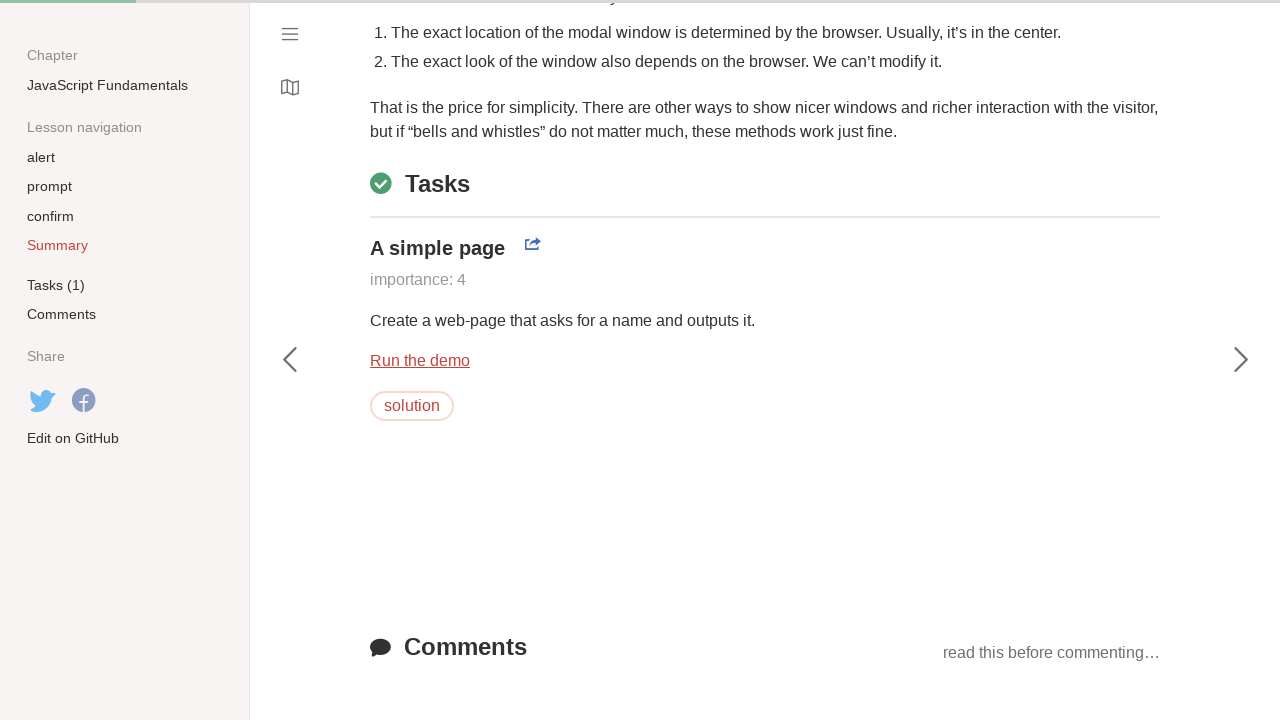

Set up dialog handler to dismiss
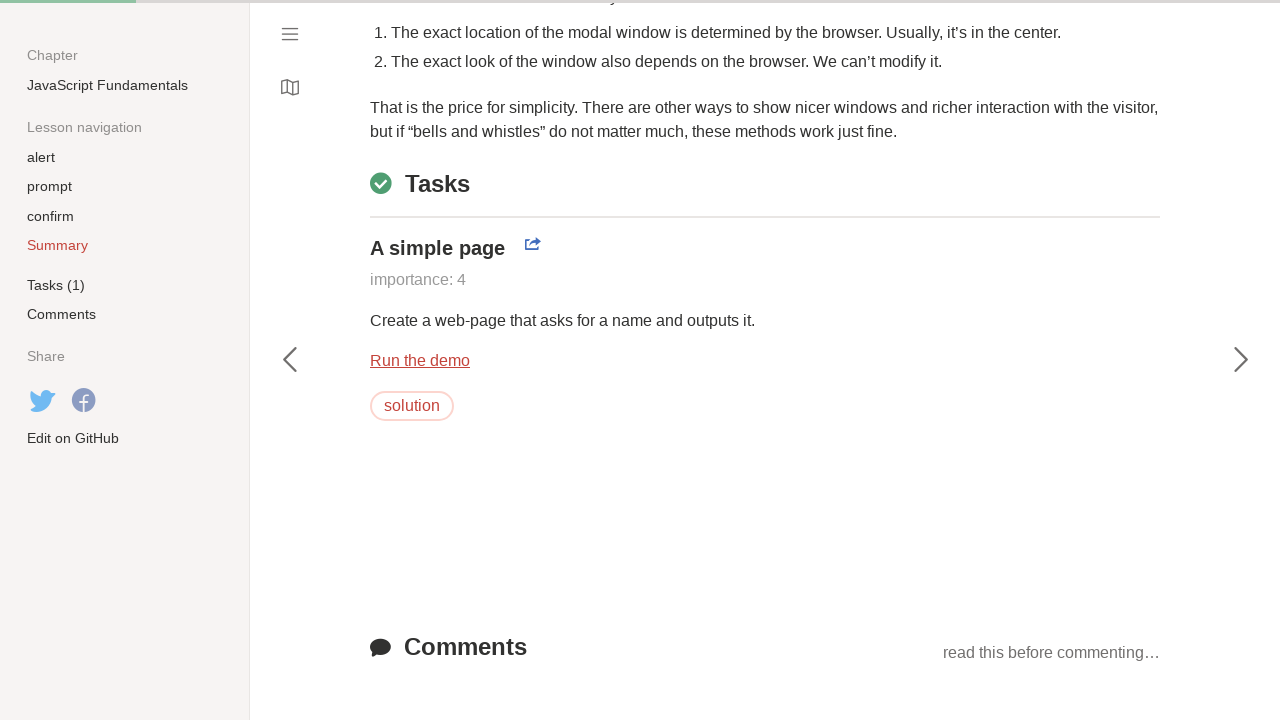

Clicked 'Run the demo' link to trigger dialog for dismissal at (420, 361) on text=Run the demo
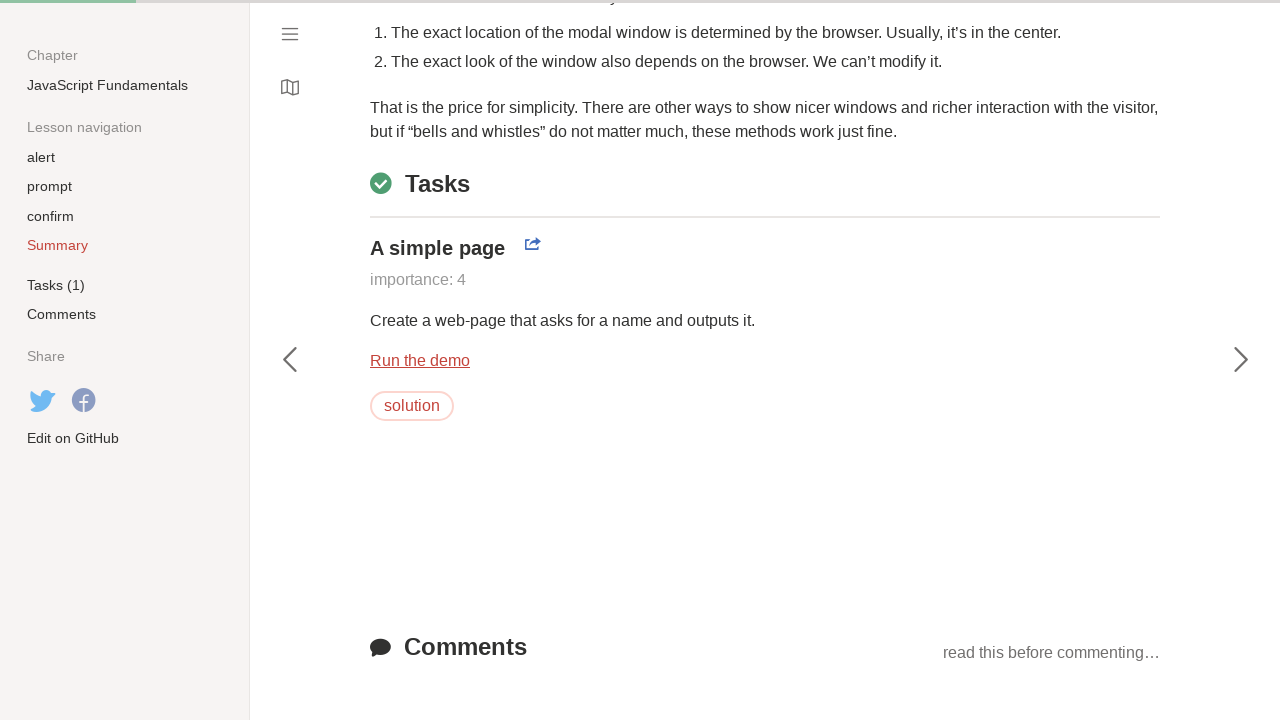

Waited 1000ms for dialog dismiss interaction to complete
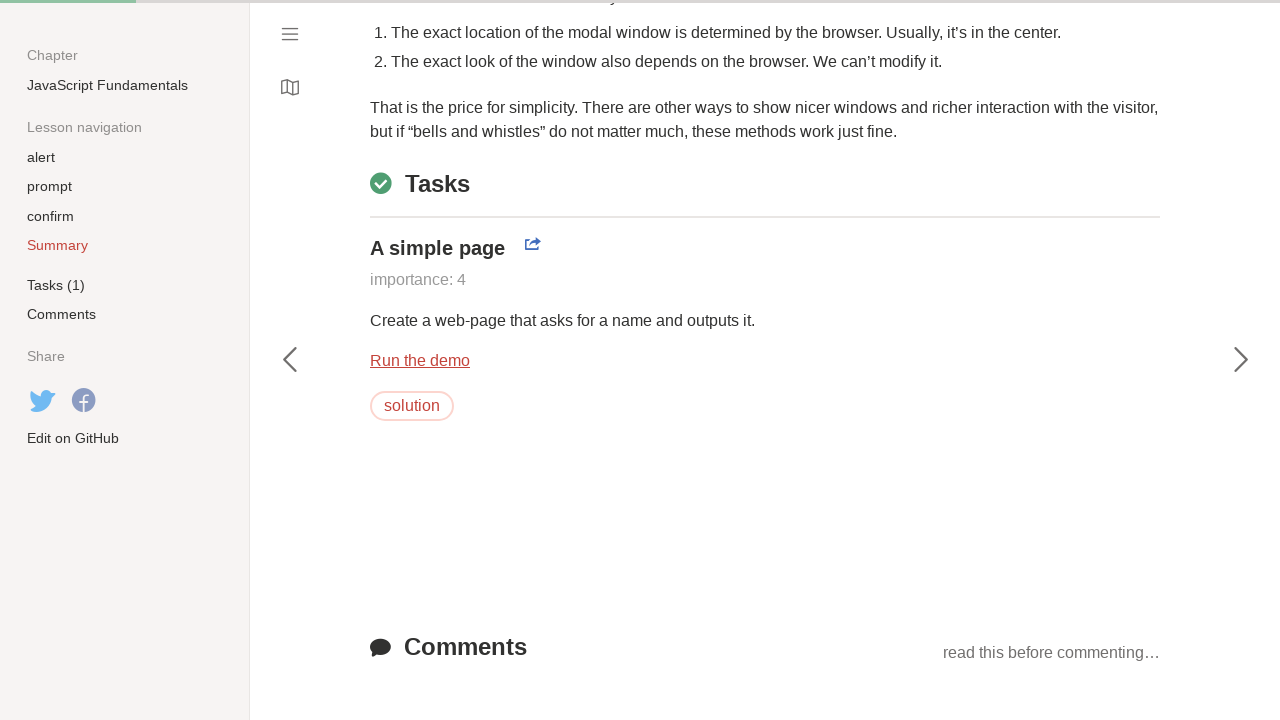

Removed the dismiss dialog handler
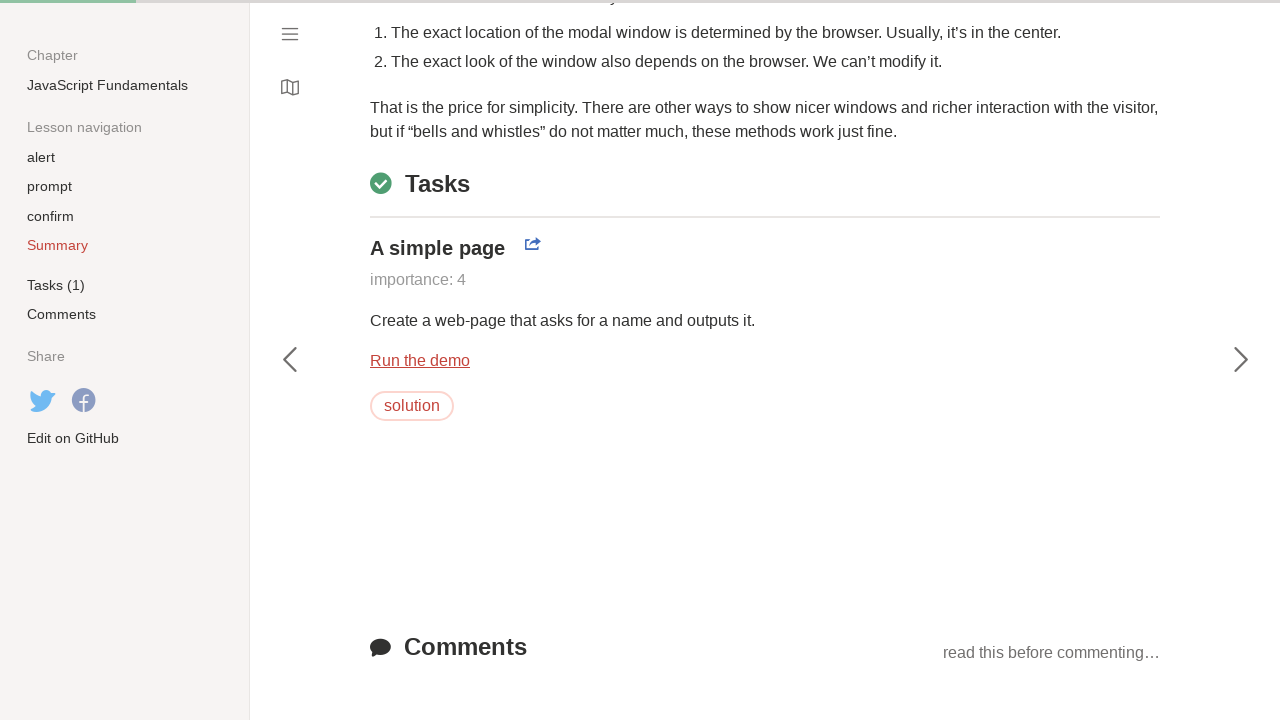

Set up dialog handler to accept
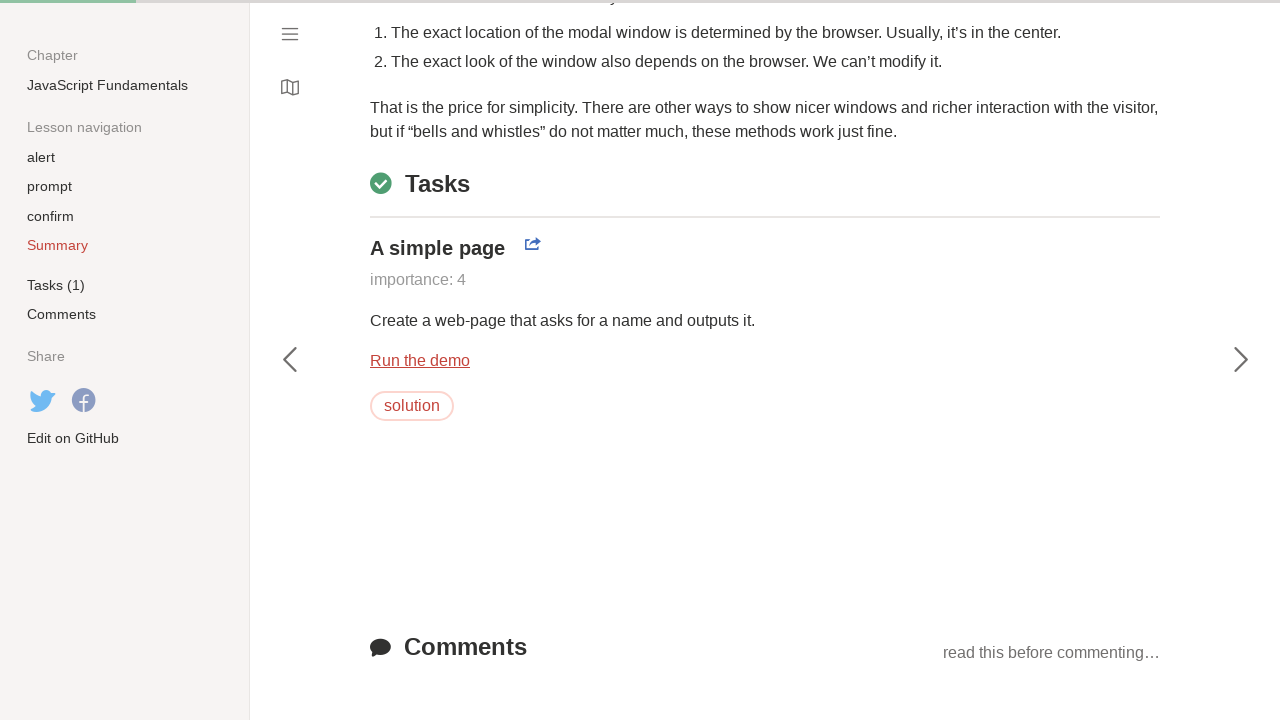

Clicked 'Run the demo' link to trigger dialog for acceptance at (420, 361) on text=Run the demo
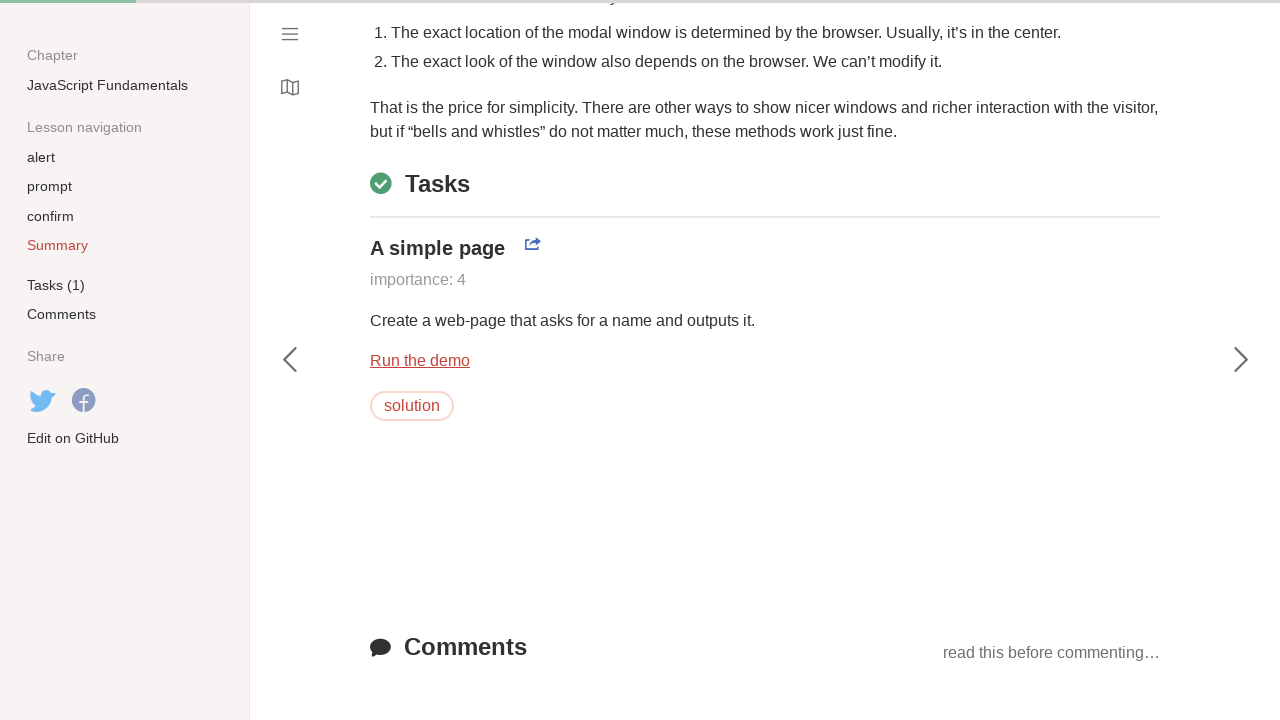

Waited 1000ms for final dialog acceptance interaction to complete
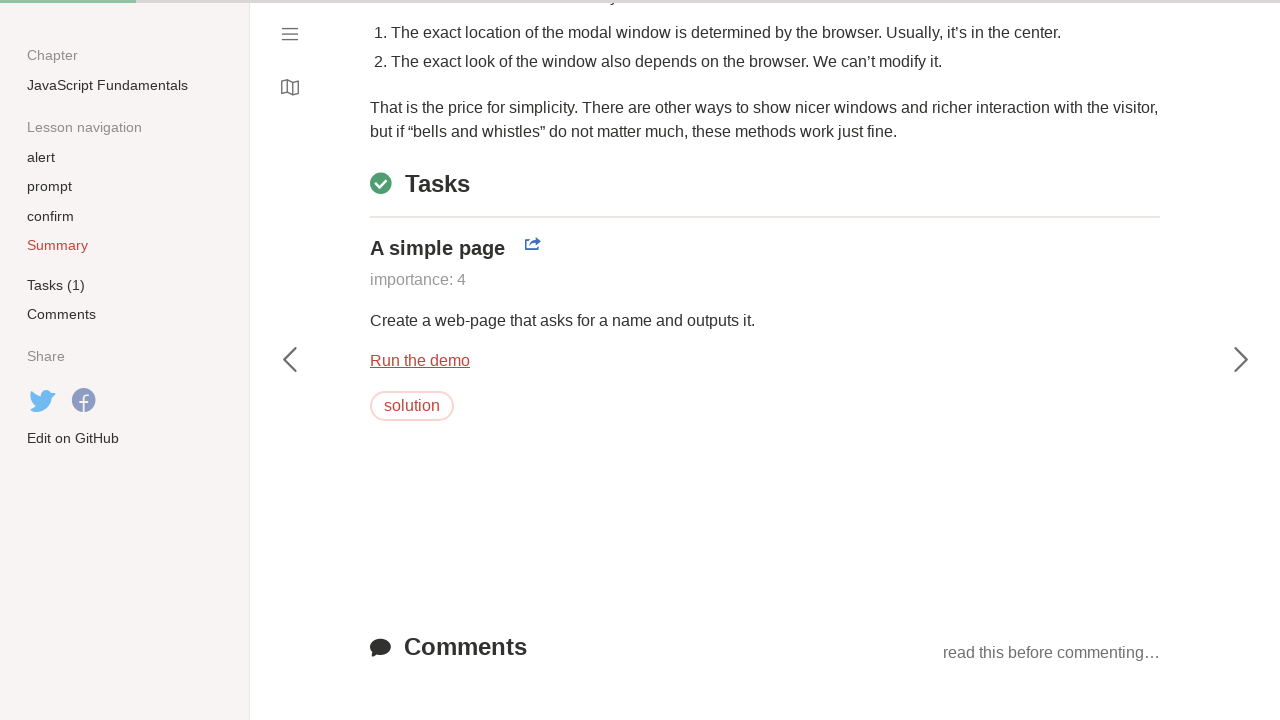

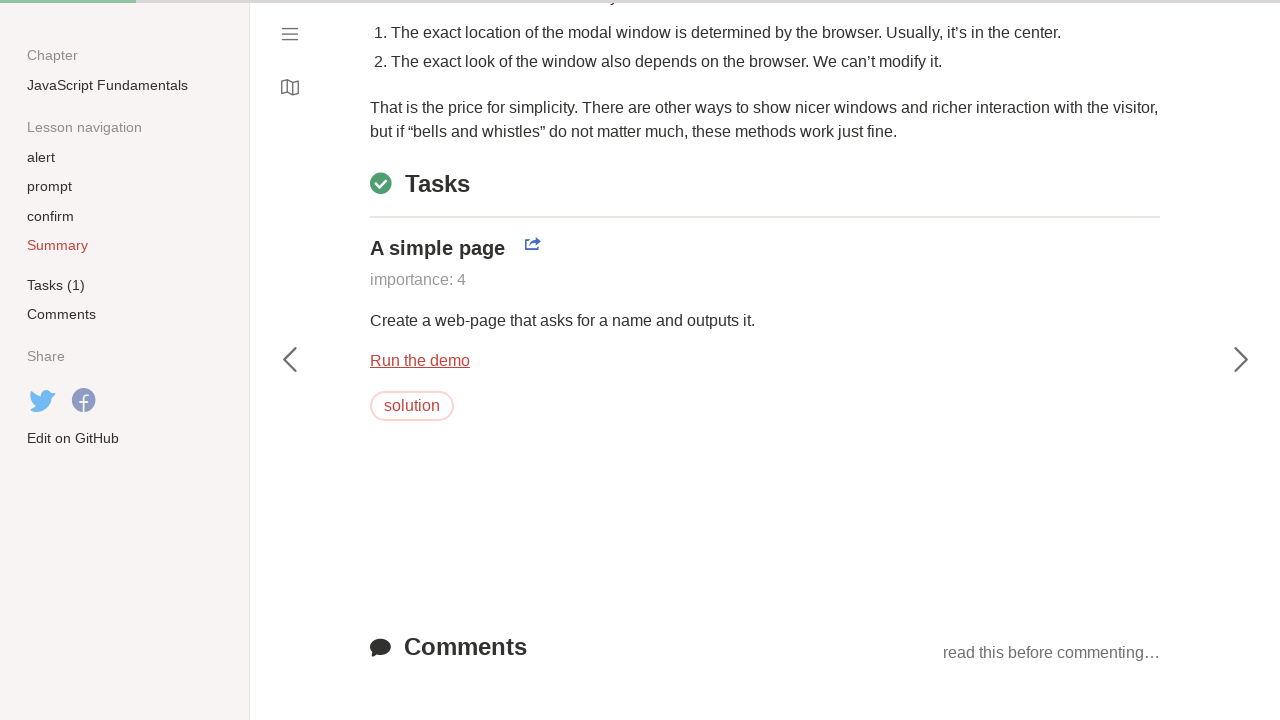